Tests clicking on "Аренда помещений" (Room rental) link and verifies the MFK Strateg 01 building information is displayed

Starting URL: https://strateg.by

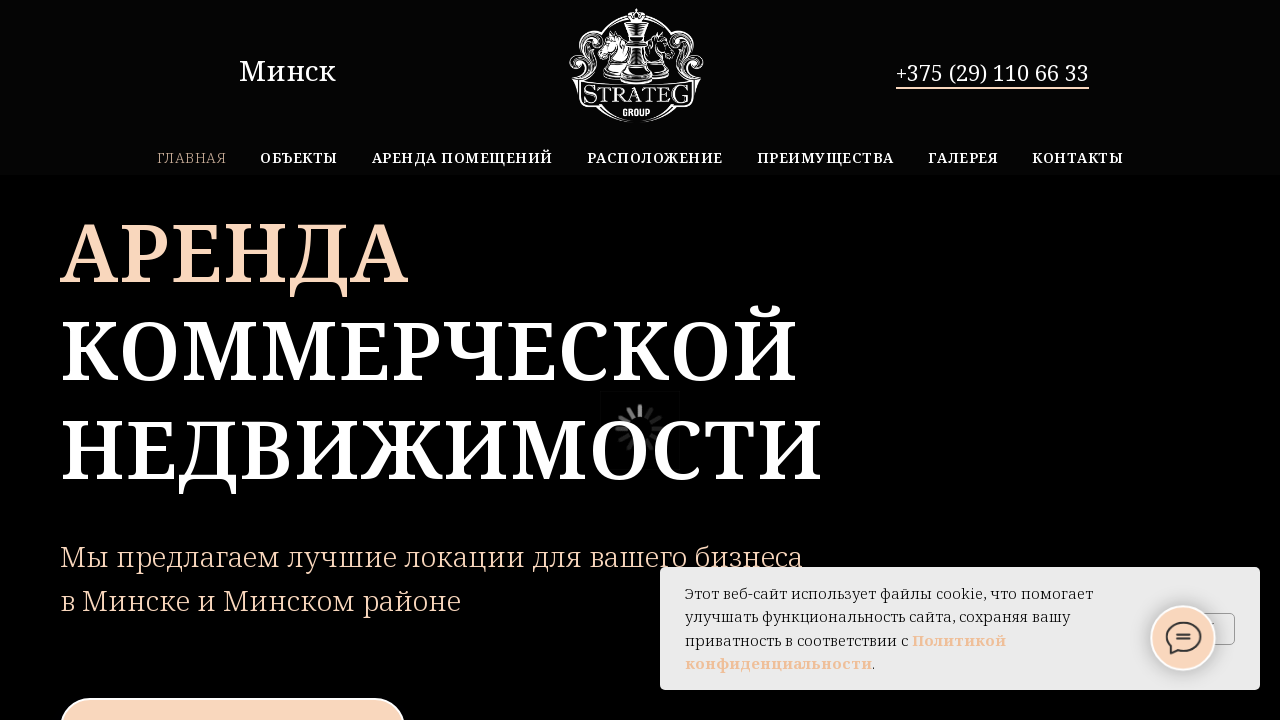

Clicked on 'Аренда помещений' (Room rental) link at (462, 158) on xpath=//*[@class='t770__bottomwrapper t-align_center']//a[contains(text(), 'Арен
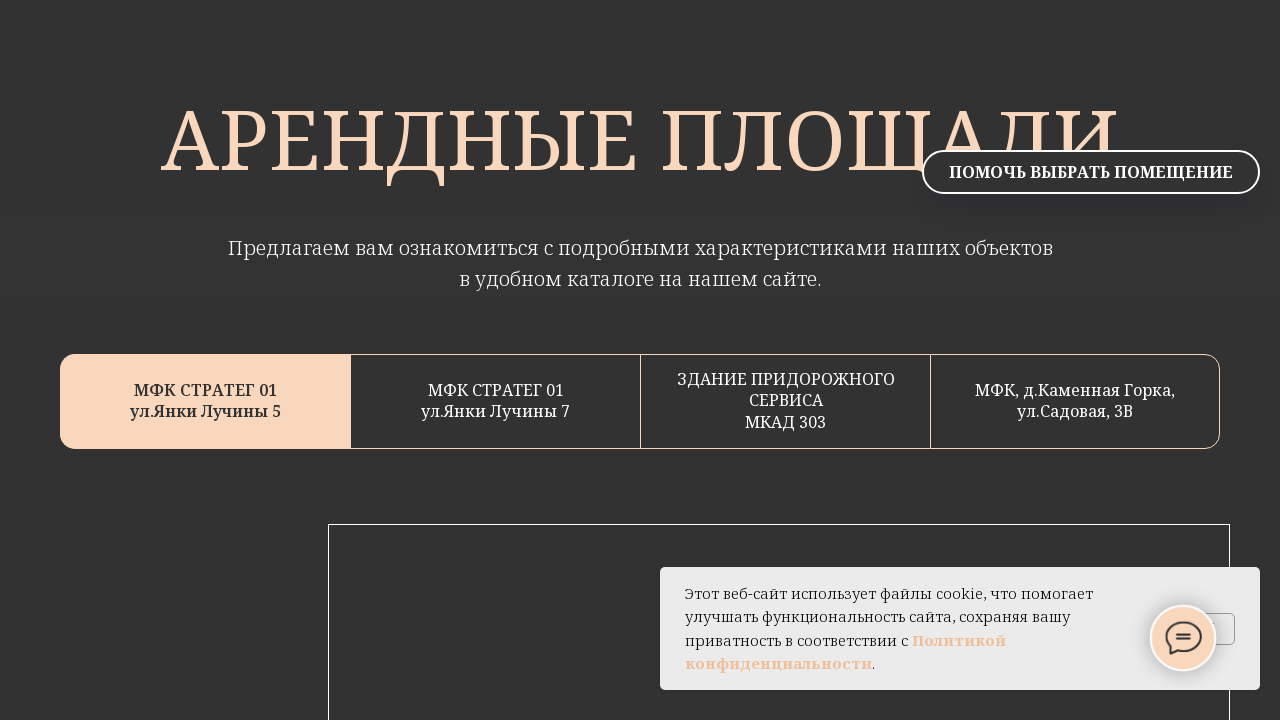

MFK Strateg 01 building information displayed
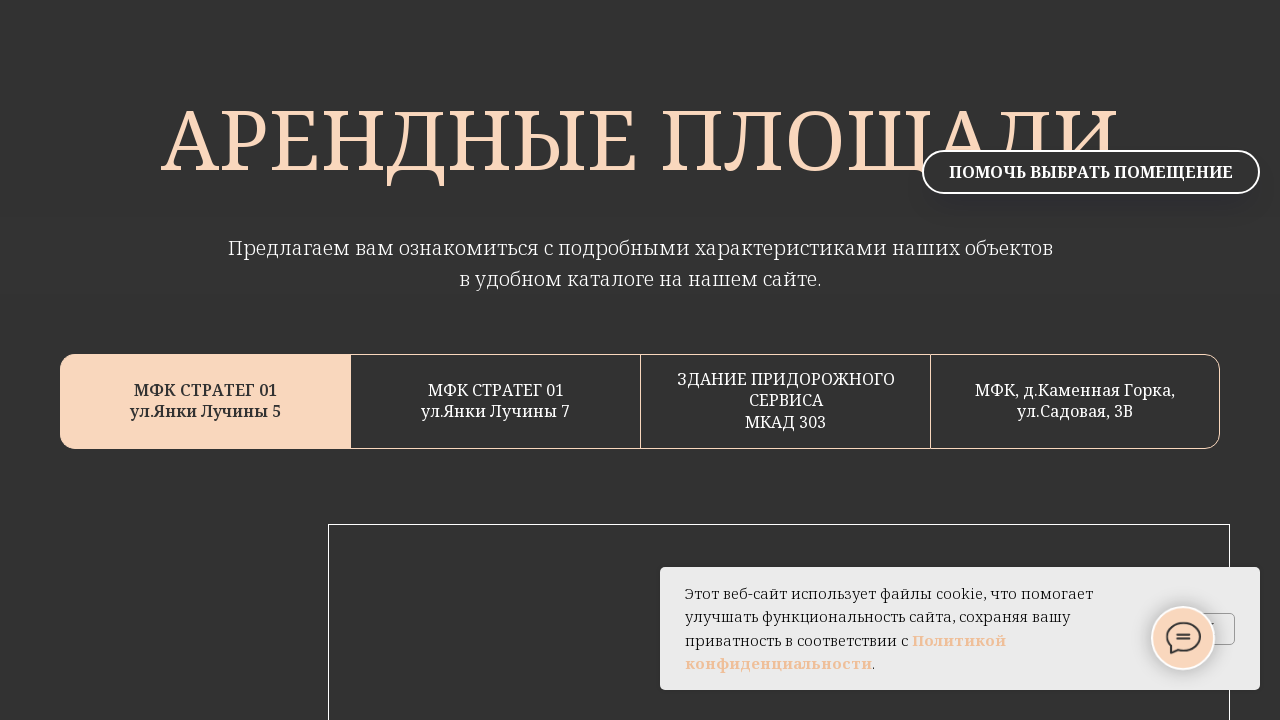

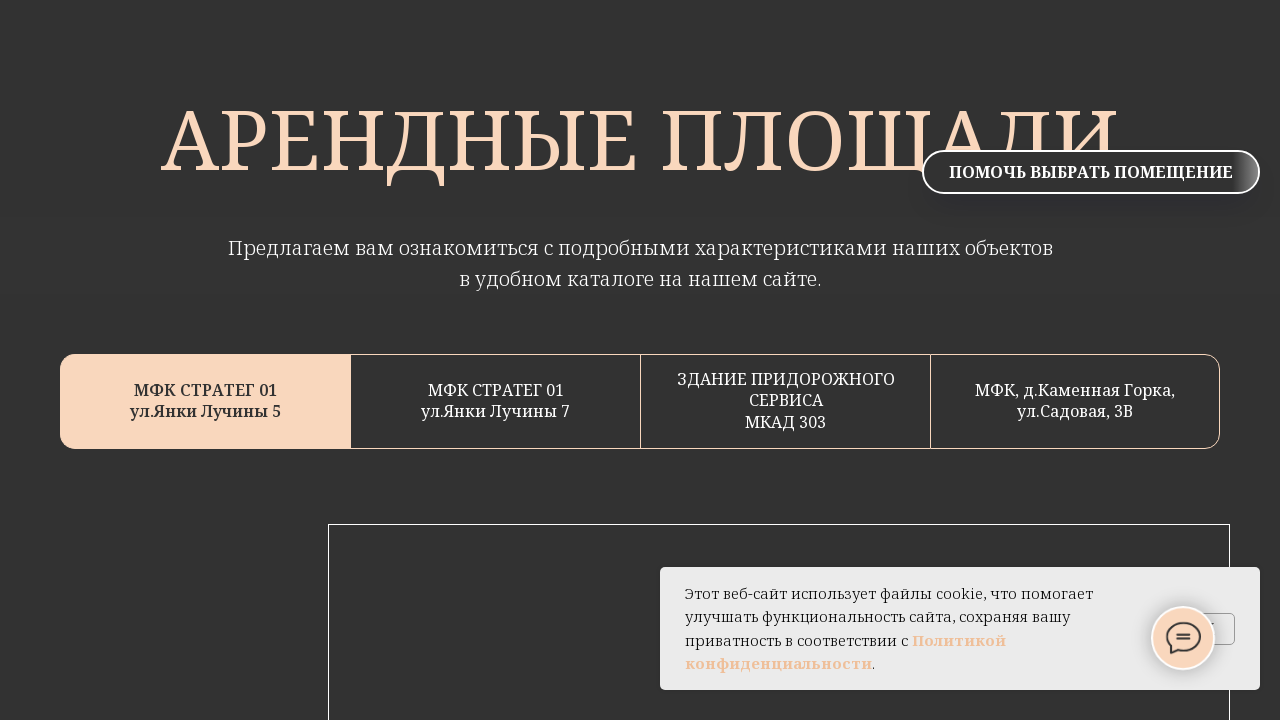